Navigates to a web application, verifies image elements and their alt attributes, checks for specific h3 text content, and clicks on an "Add Product" link

Starting URL: https://n5challenge.web.app/

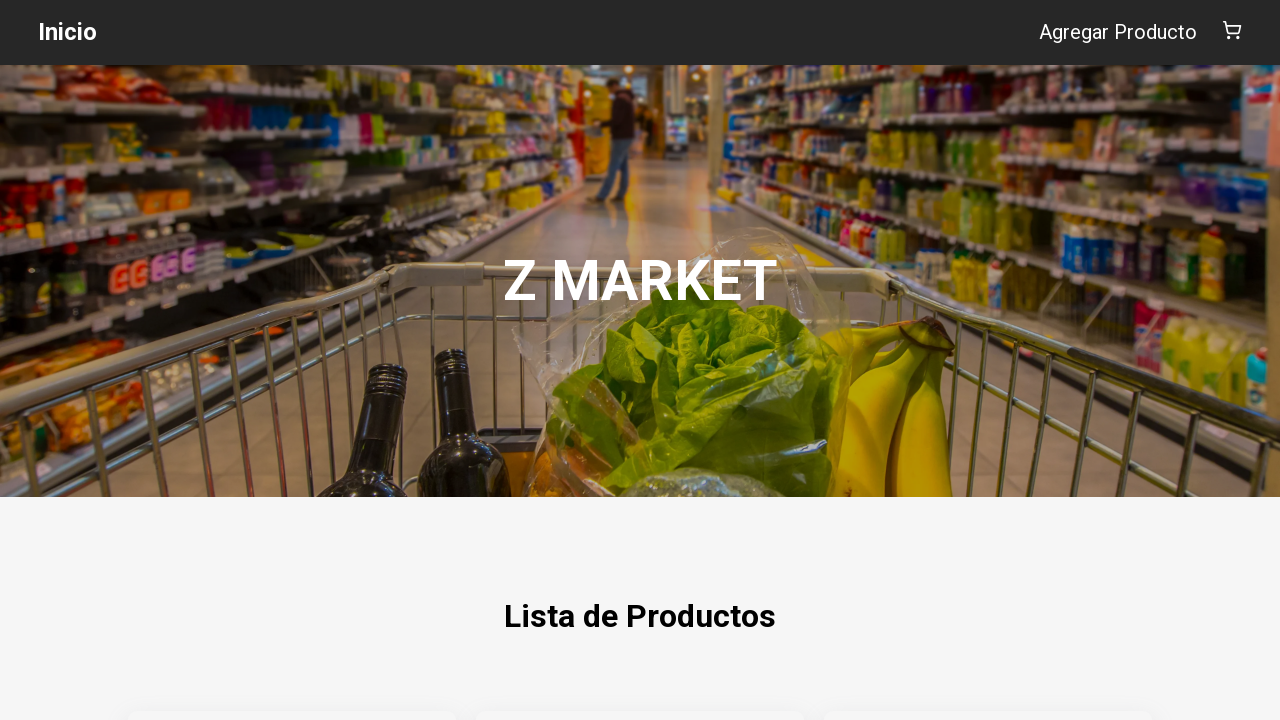

Navigated to https://n5challenge.web.app/
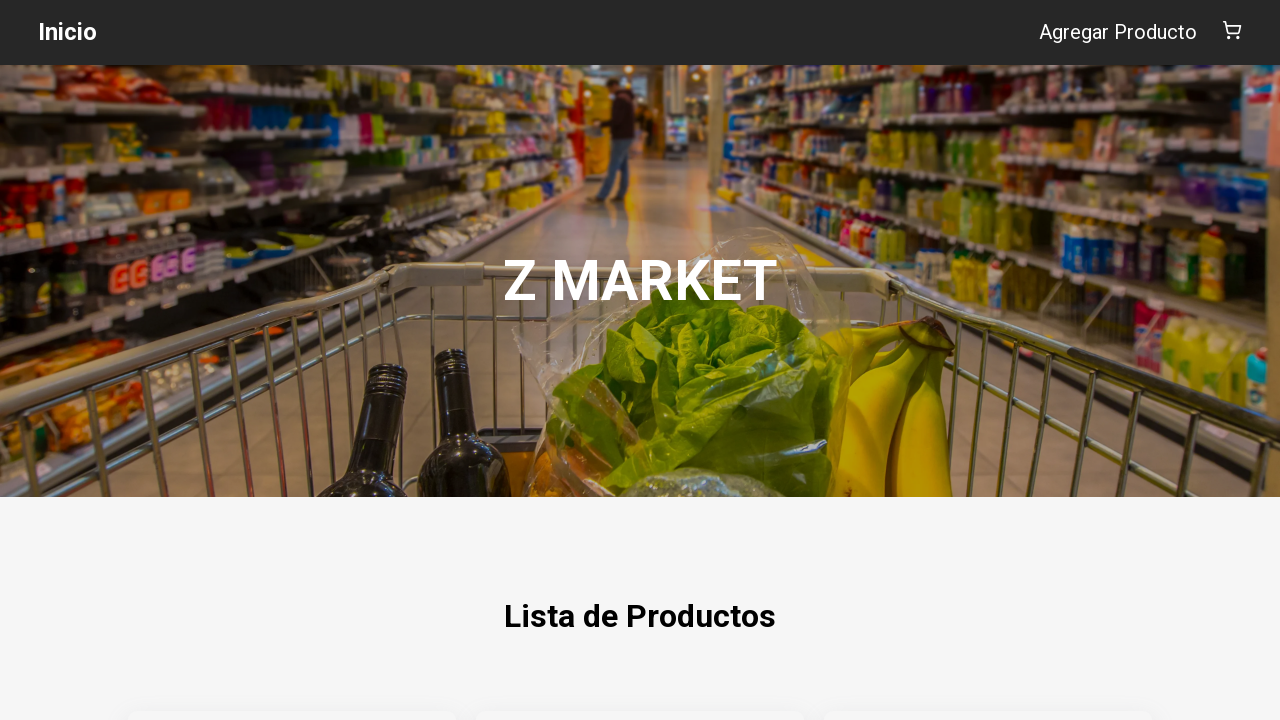

Waited for img elements to load on the page
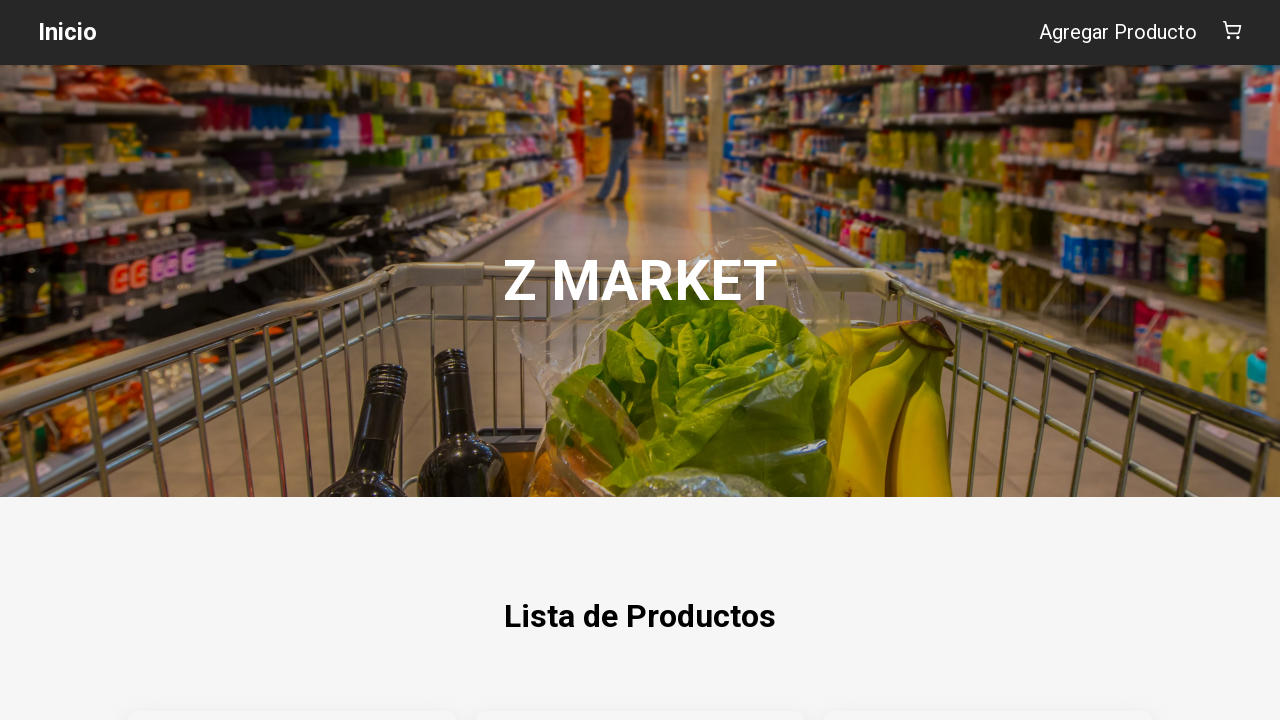

Found 11 img elements on the page
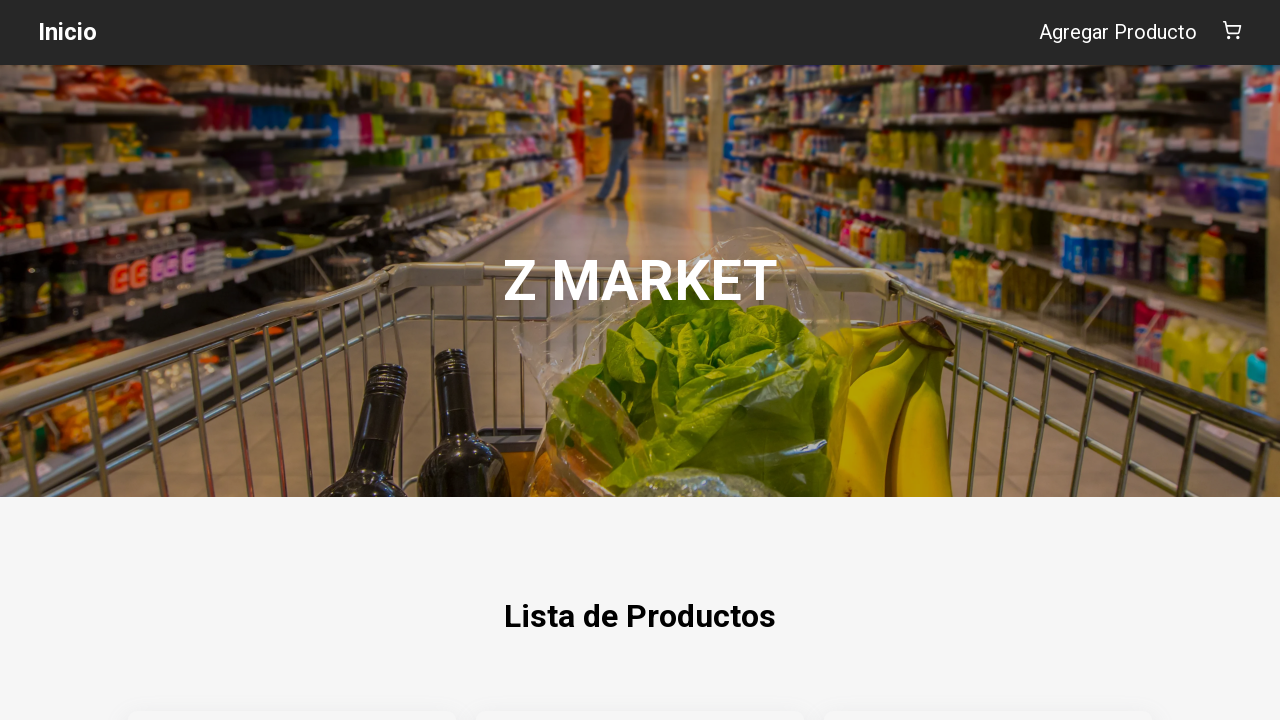

Verified alt attributes on img elements: 11 images have alt text
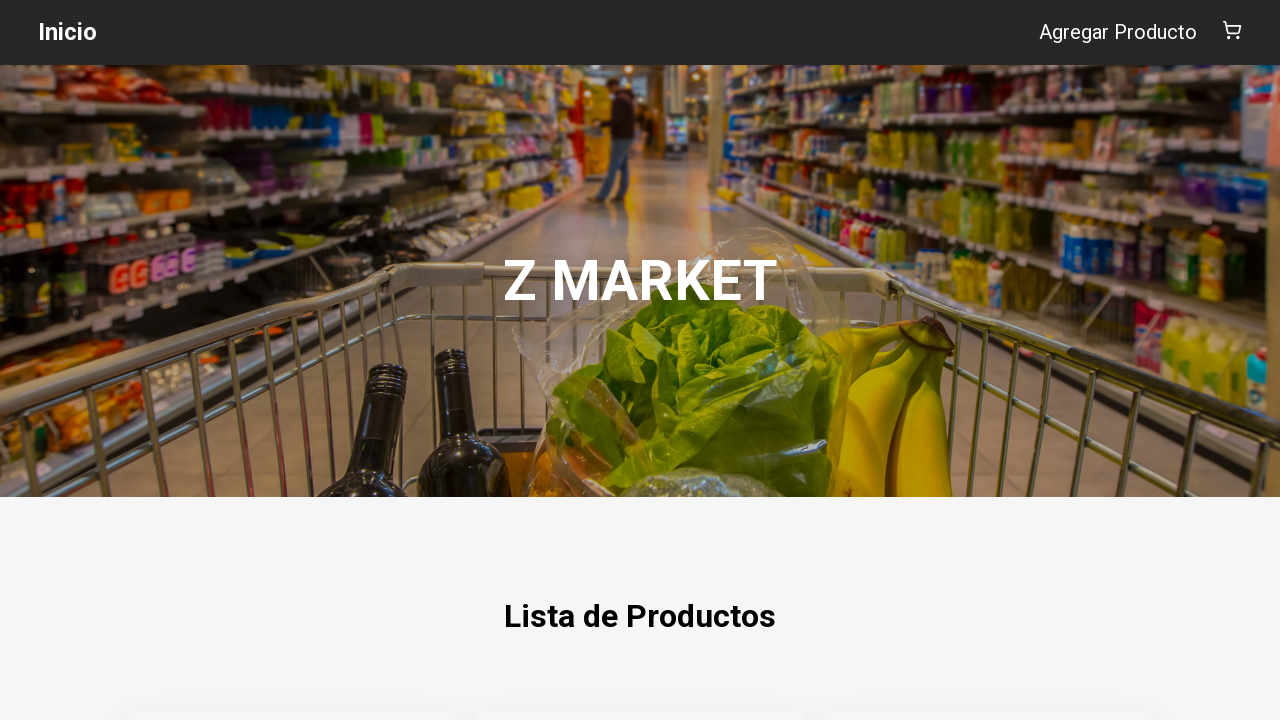

Found 1 h3 elements on the page
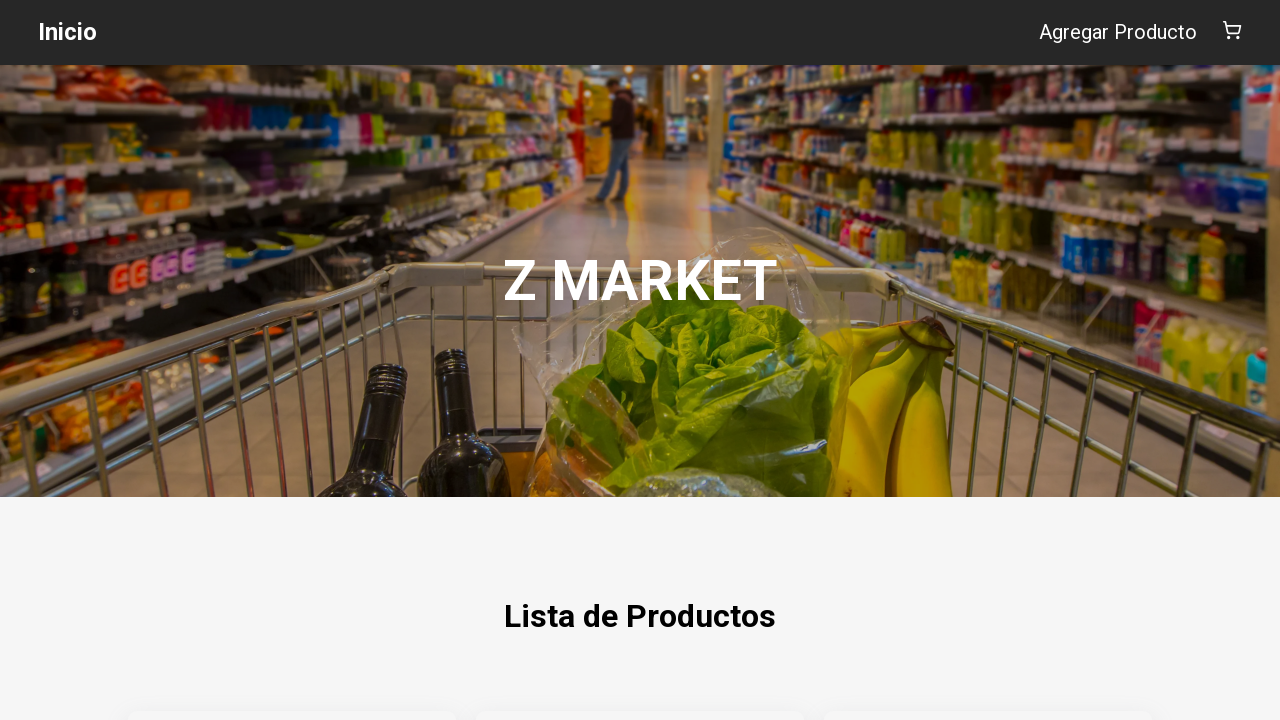

h3 element with 'Z MARKET' text not found on the page
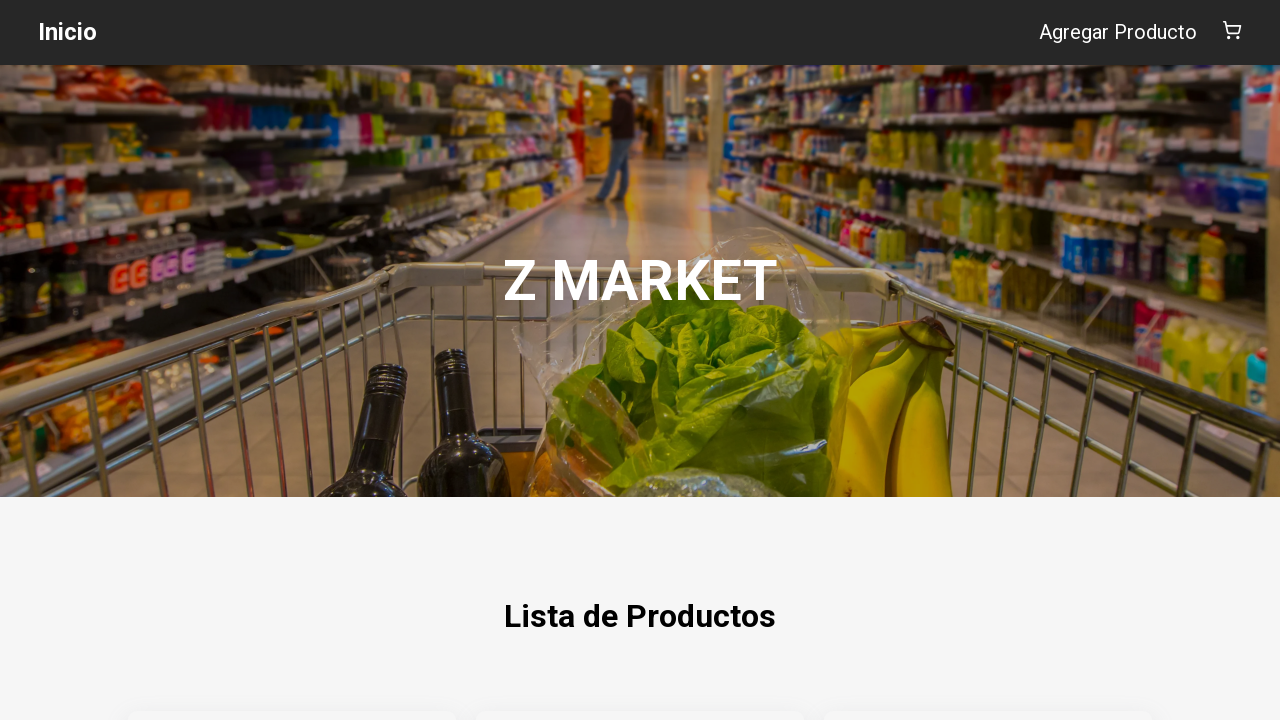

Clicked on 'Agregar Producto' link at (1118, 32) on a.header__link:has-text('Agregar Producto')
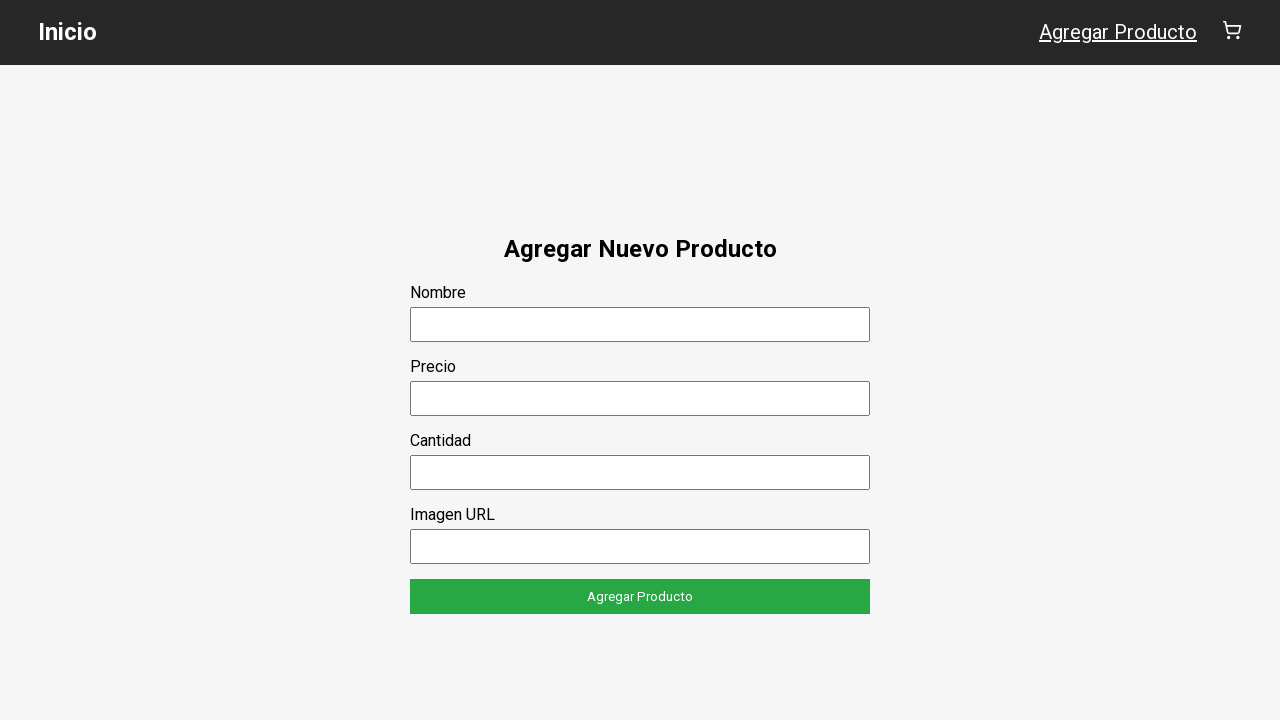

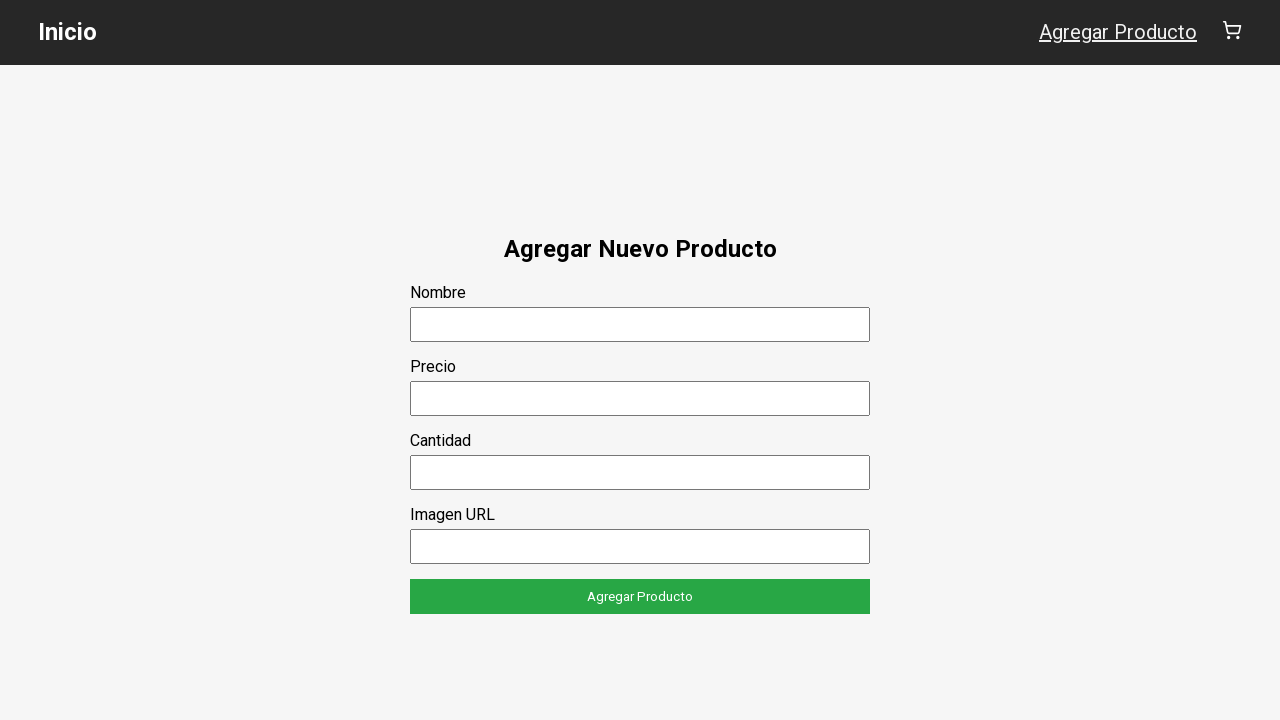